Tests keyboard actions on a text comparison tool by filling text in the first field, selecting all with Ctrl+A, copying with Ctrl+C, tabbing to the next field, and pasting with Ctrl+V.

Starting URL: https://gotranscript.com/text-compare

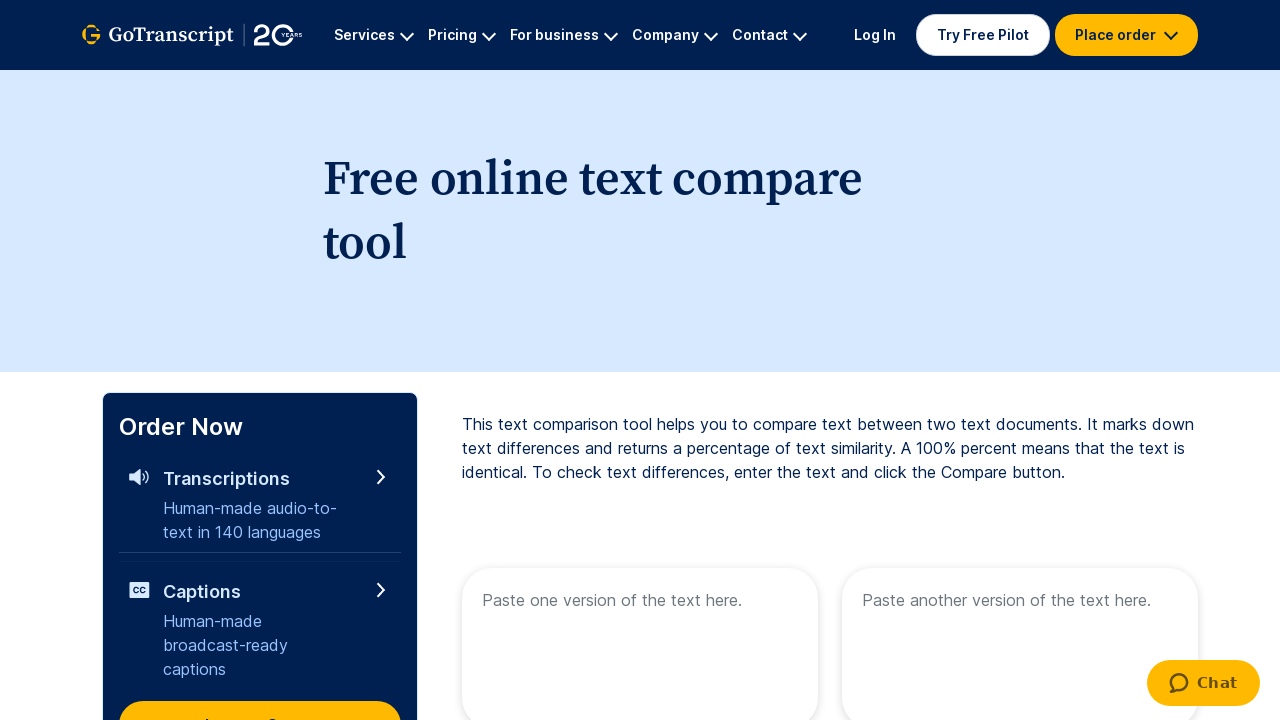

Filled first text field with 'welcome to automation' on [name='text1']
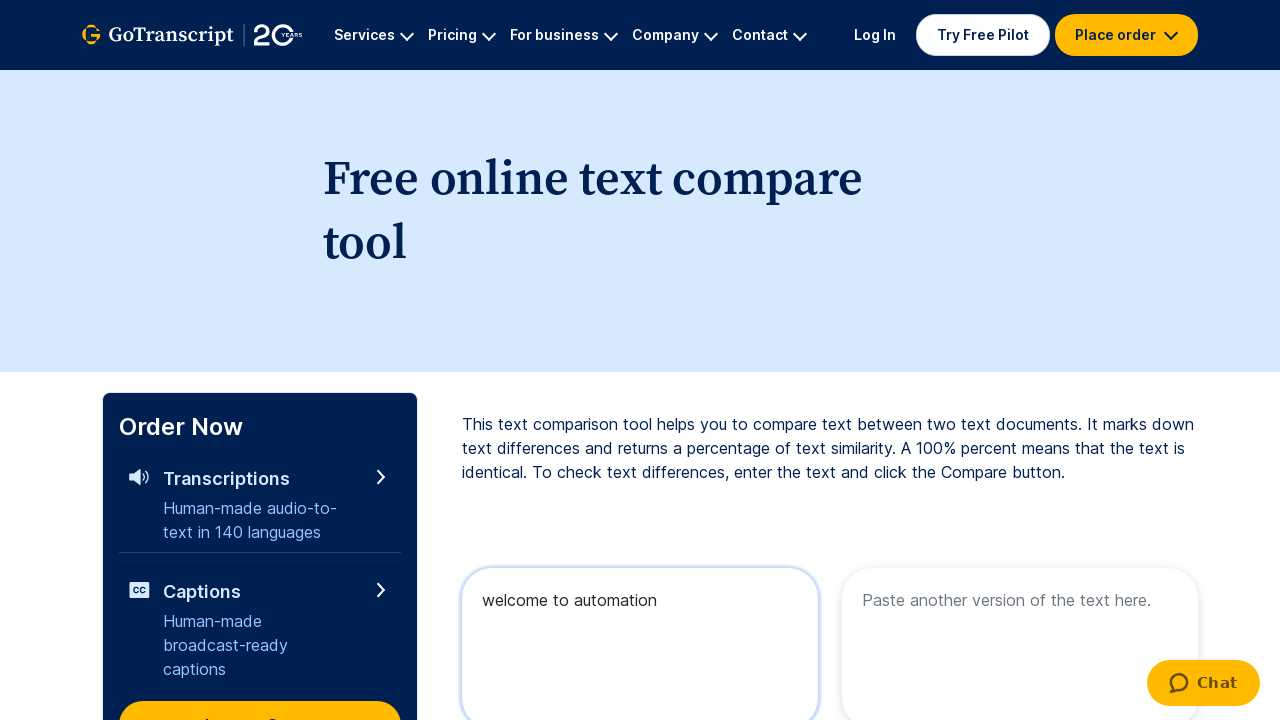

Selected all text in first field using Ctrl+A
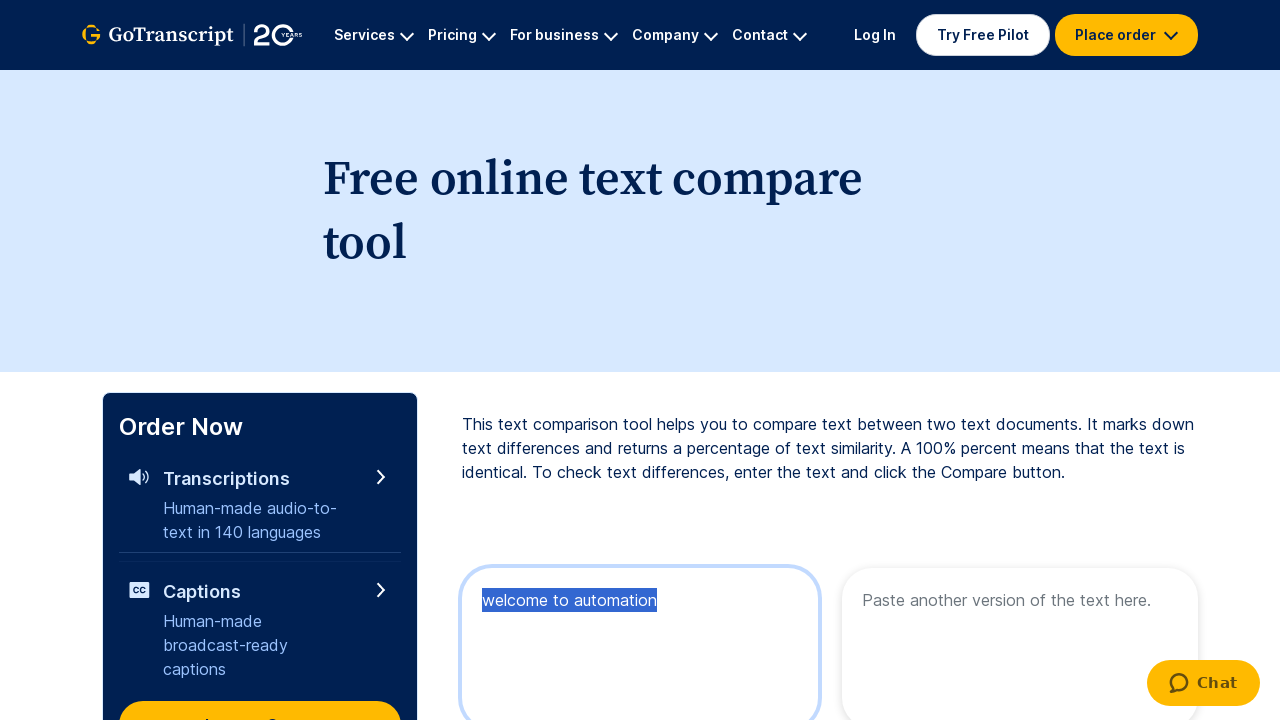

Copied selected text using Ctrl+C
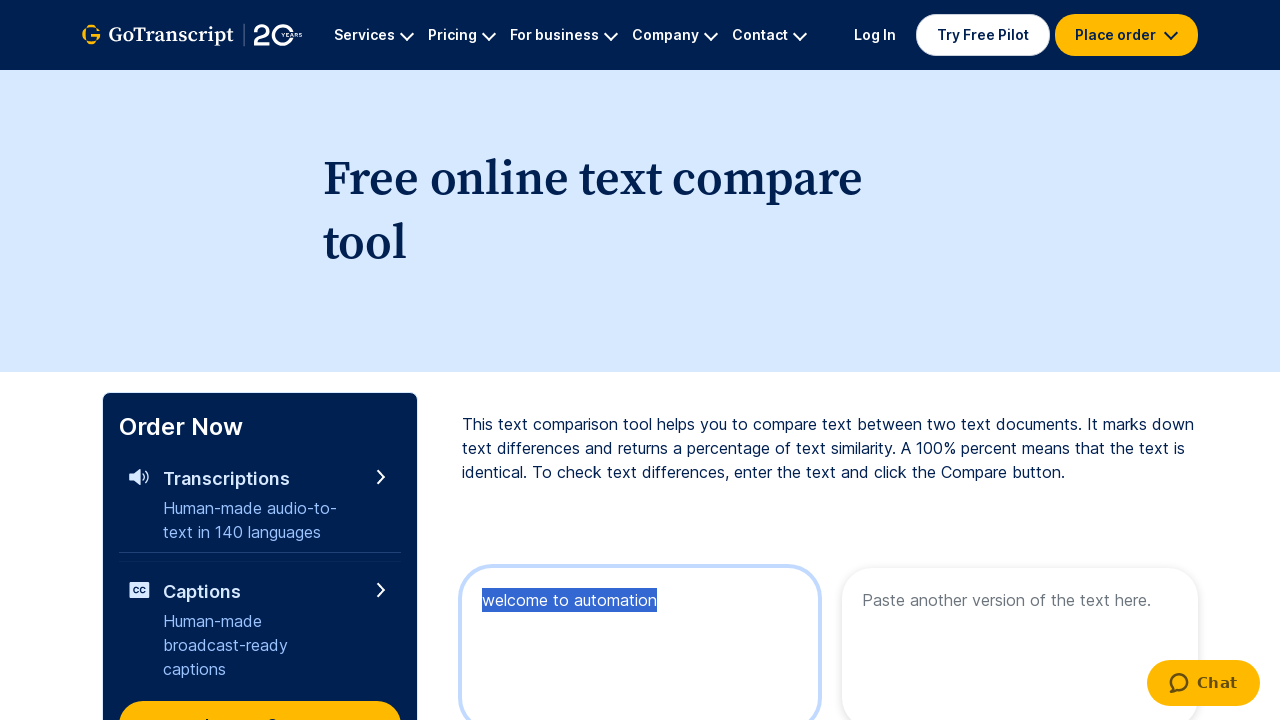

Pressed Tab to move to next field
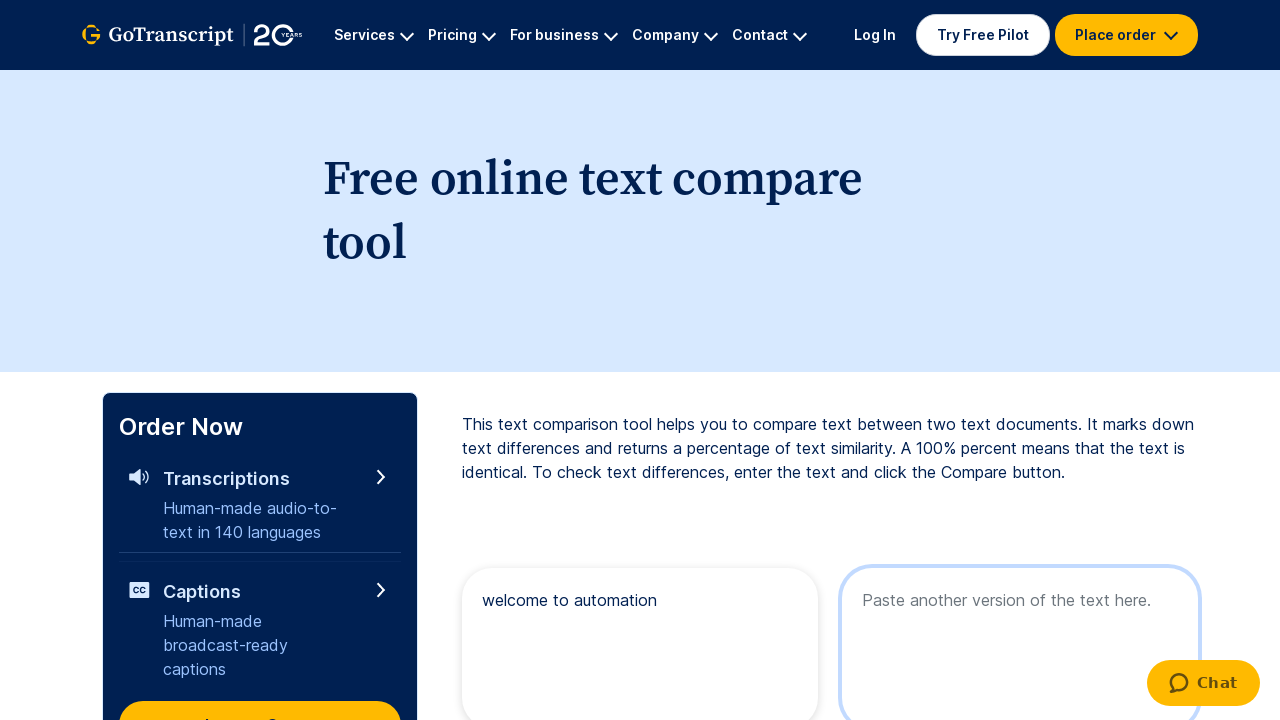

Pasted copied text into second field using Ctrl+V
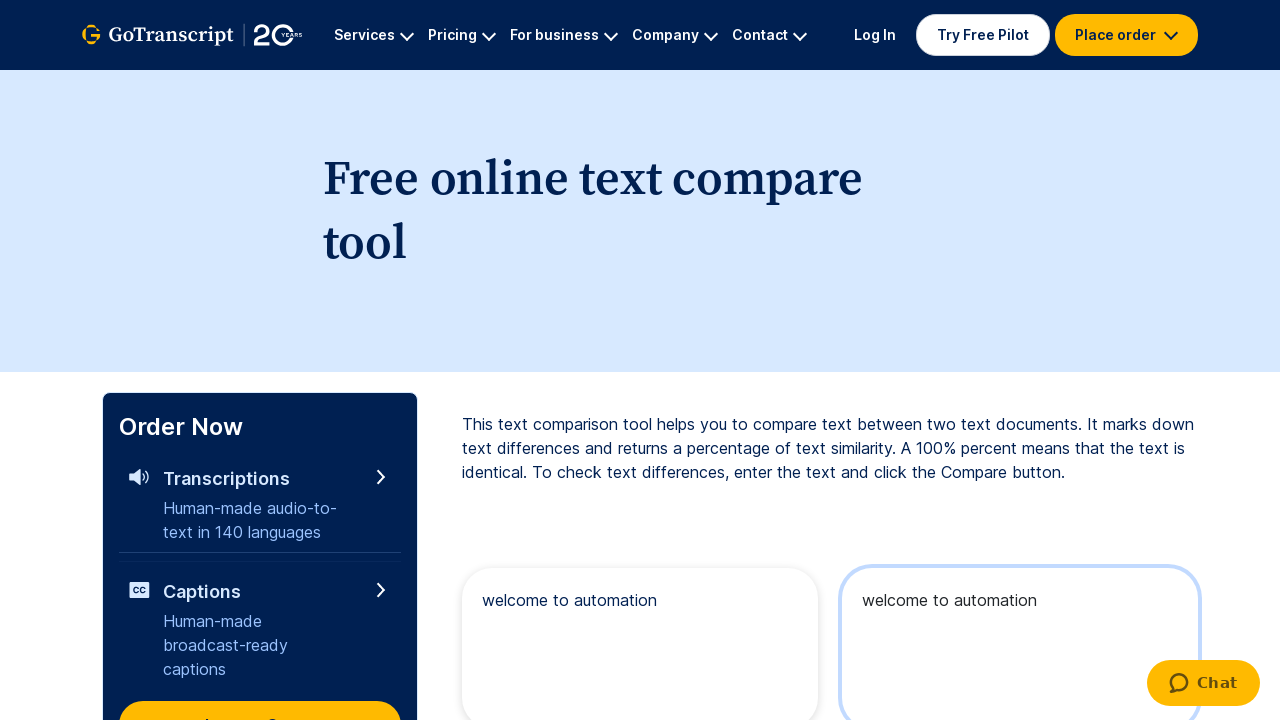

Waited 2 seconds for paste action to complete
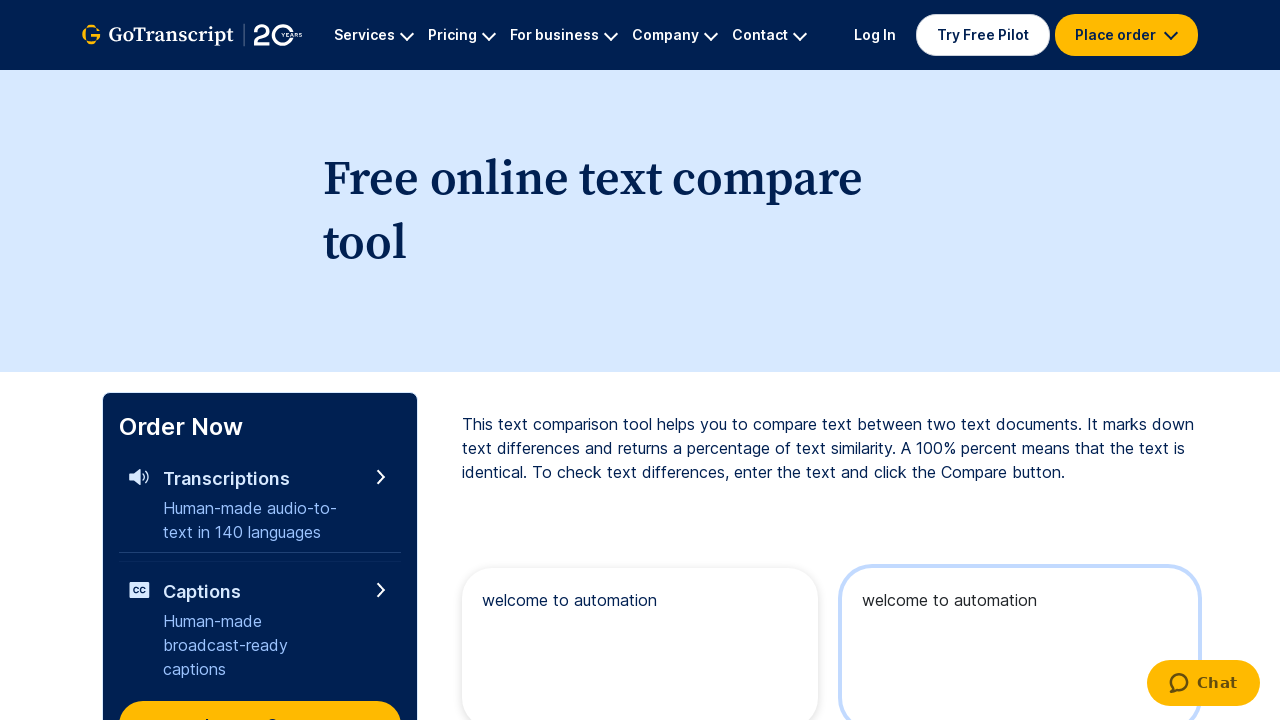

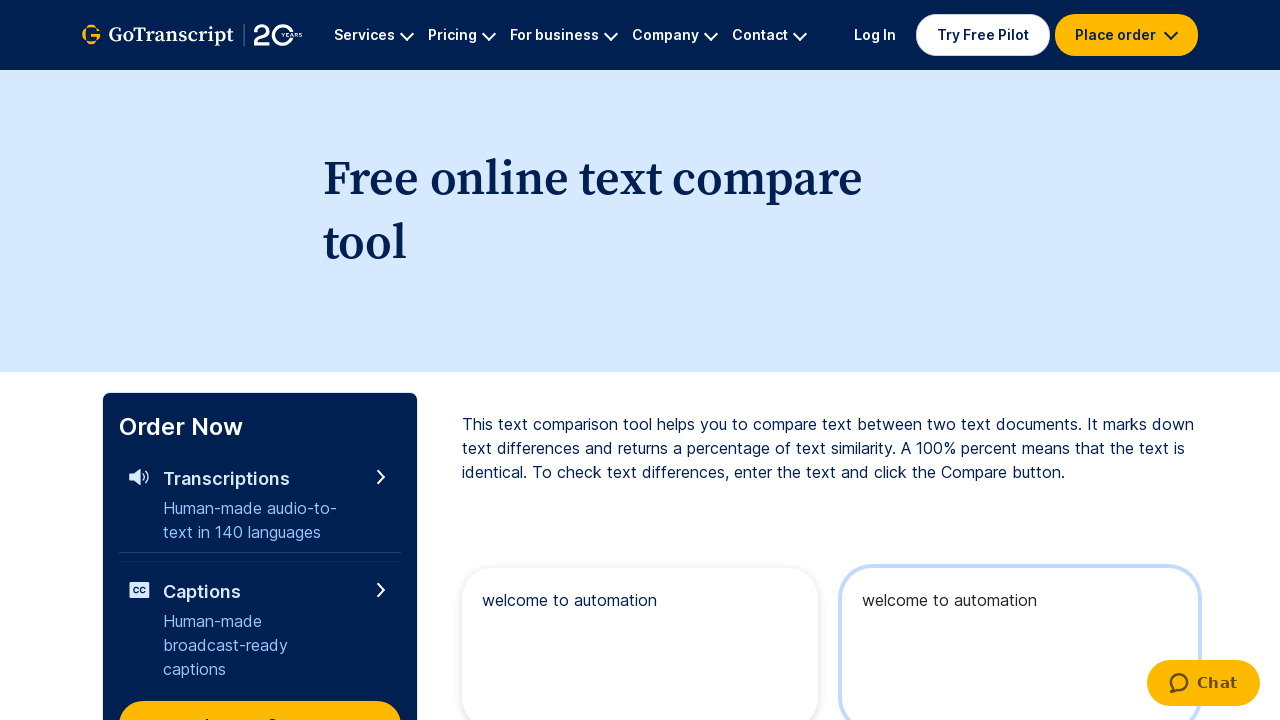